Tests a math puzzle form by extracting a value from an element's attribute, calculating the answer using a mathematical formula, filling in the result, checking two checkboxes, and submitting the form.

Starting URL: http://suninjuly.github.io/get_attribute.html

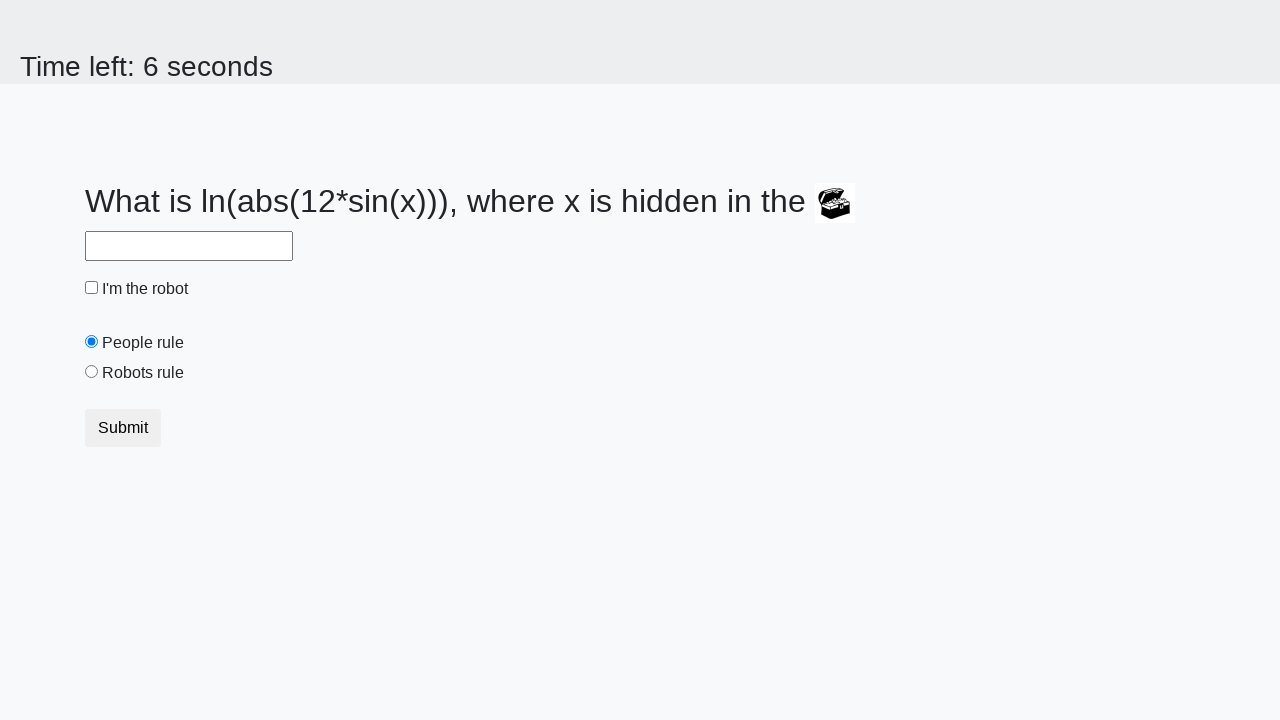

Located treasure element with custom attribute
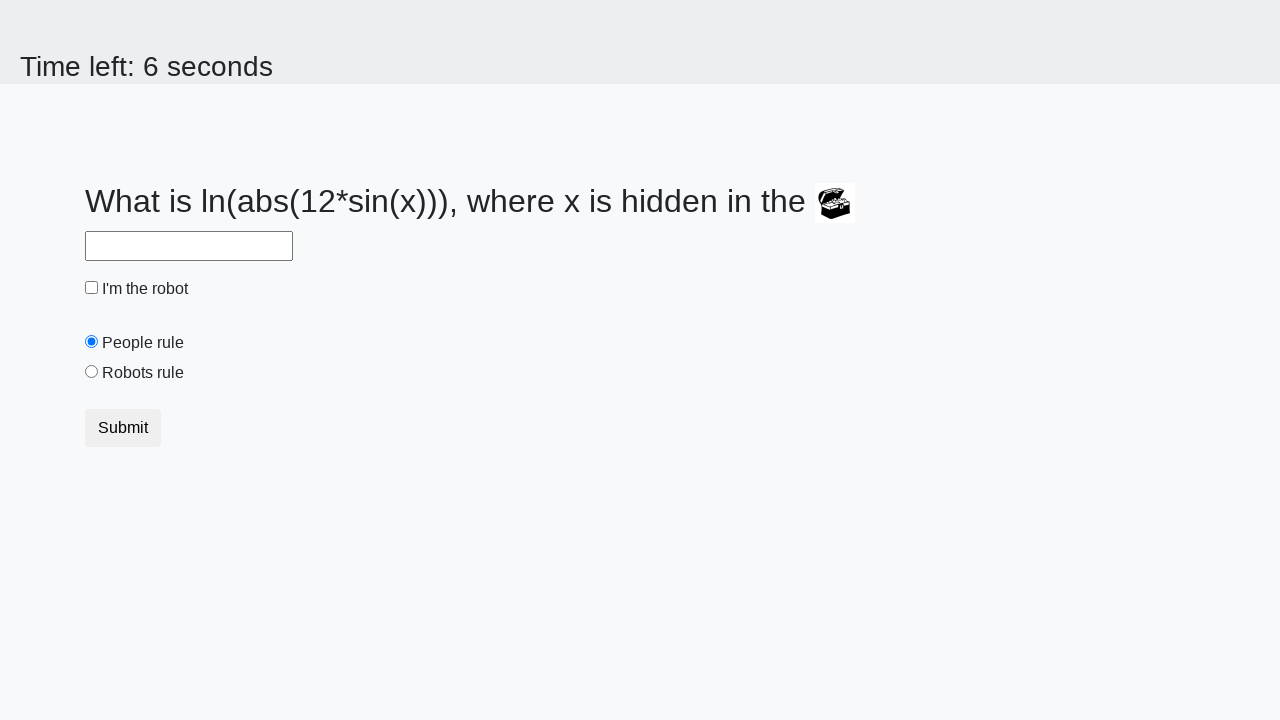

Extracted valuex attribute from treasure element
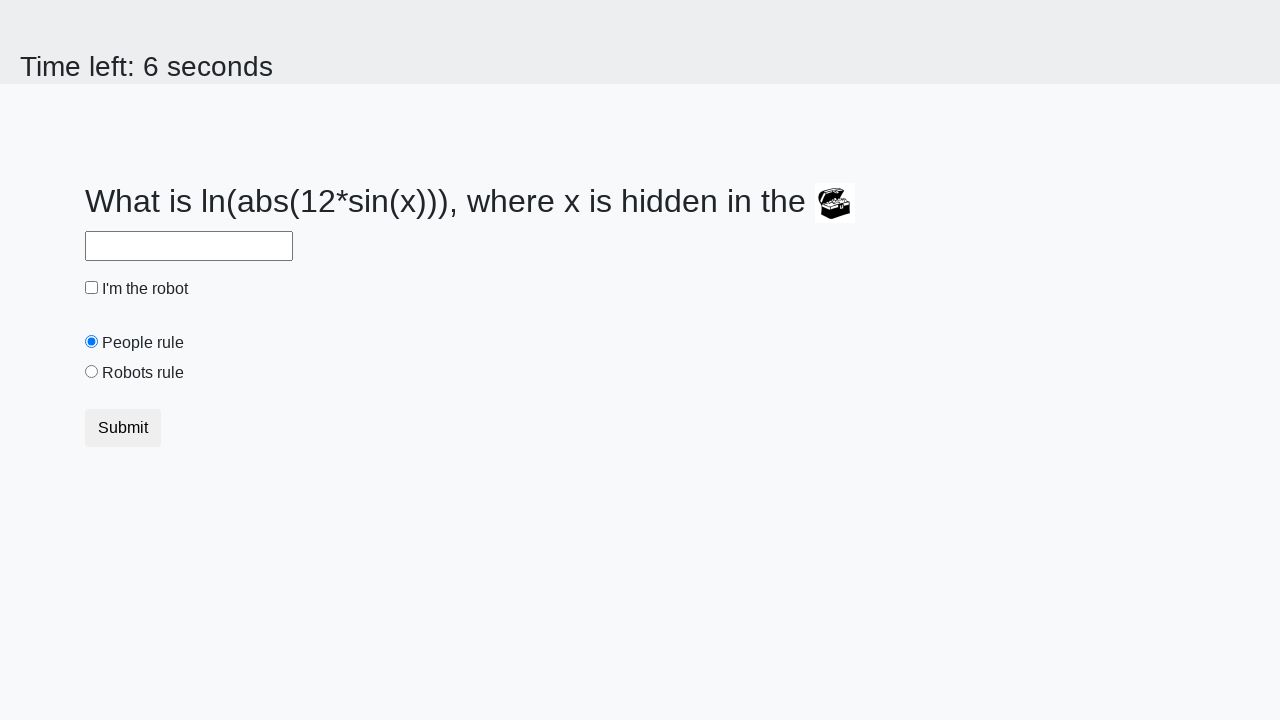

Calculated answer using mathematical formula
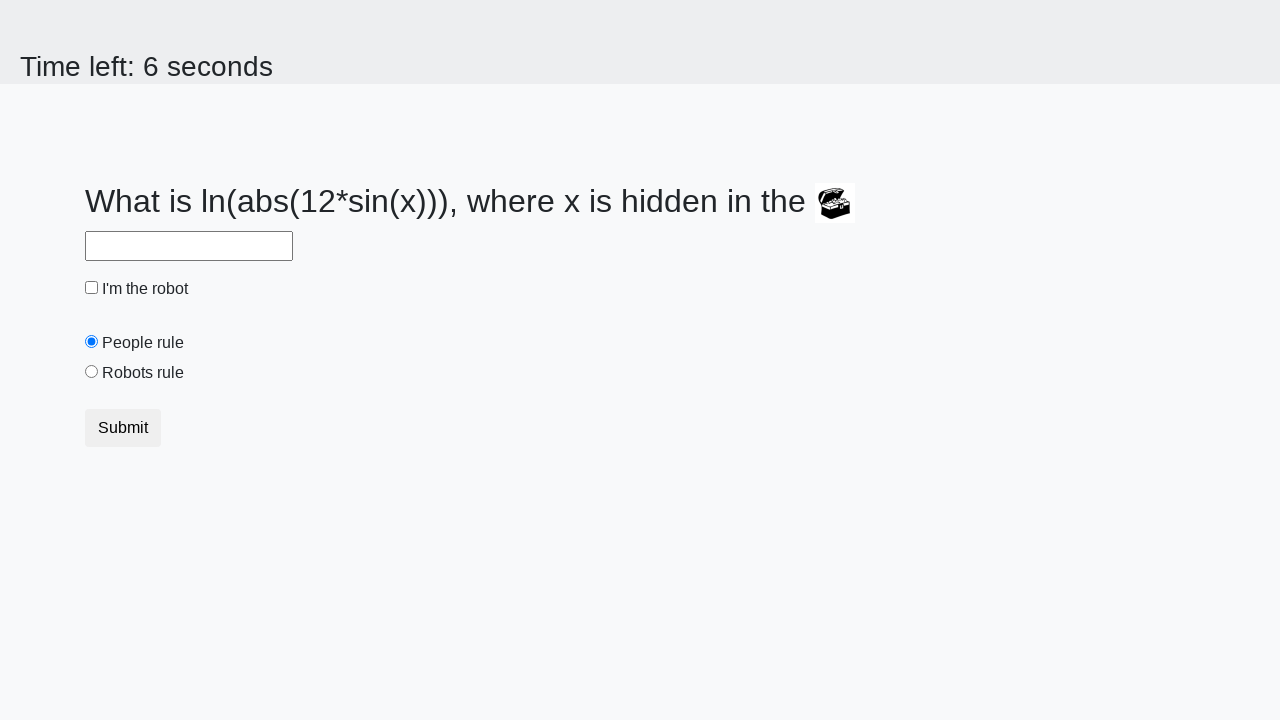

Filled answer field with calculated result on #answer
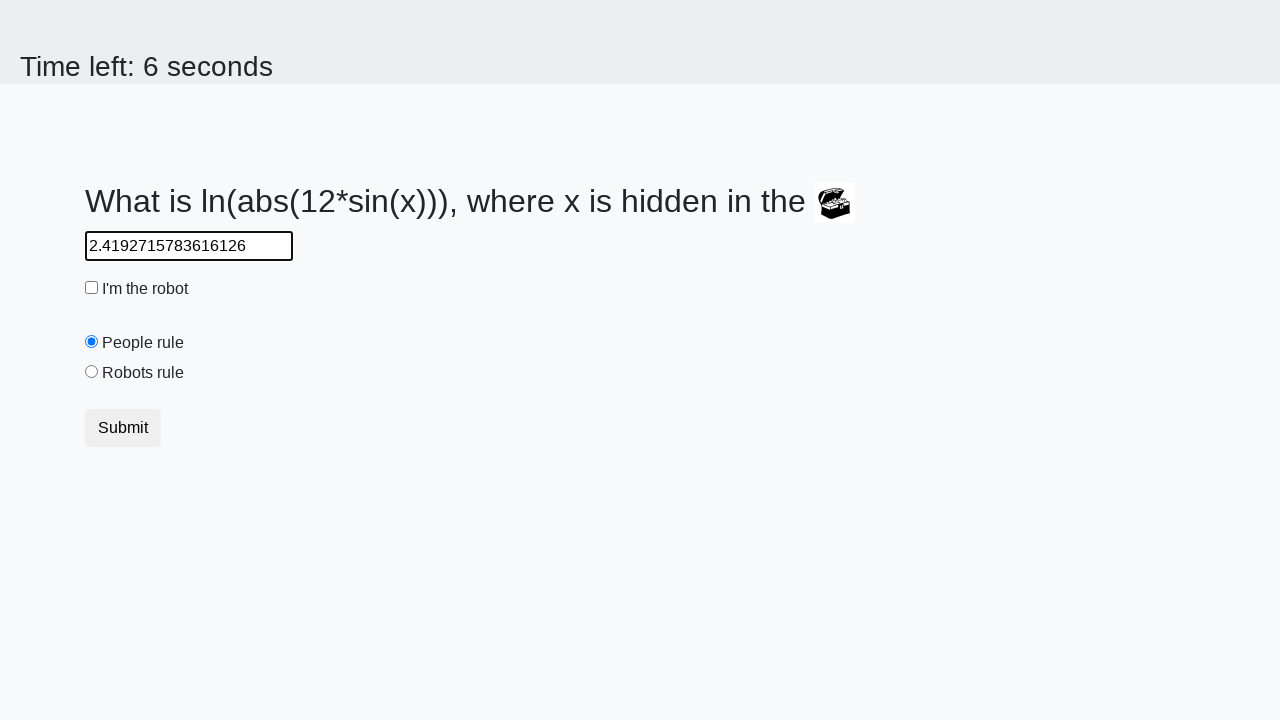

Checked robot checkbox at (92, 288) on #robotCheckbox
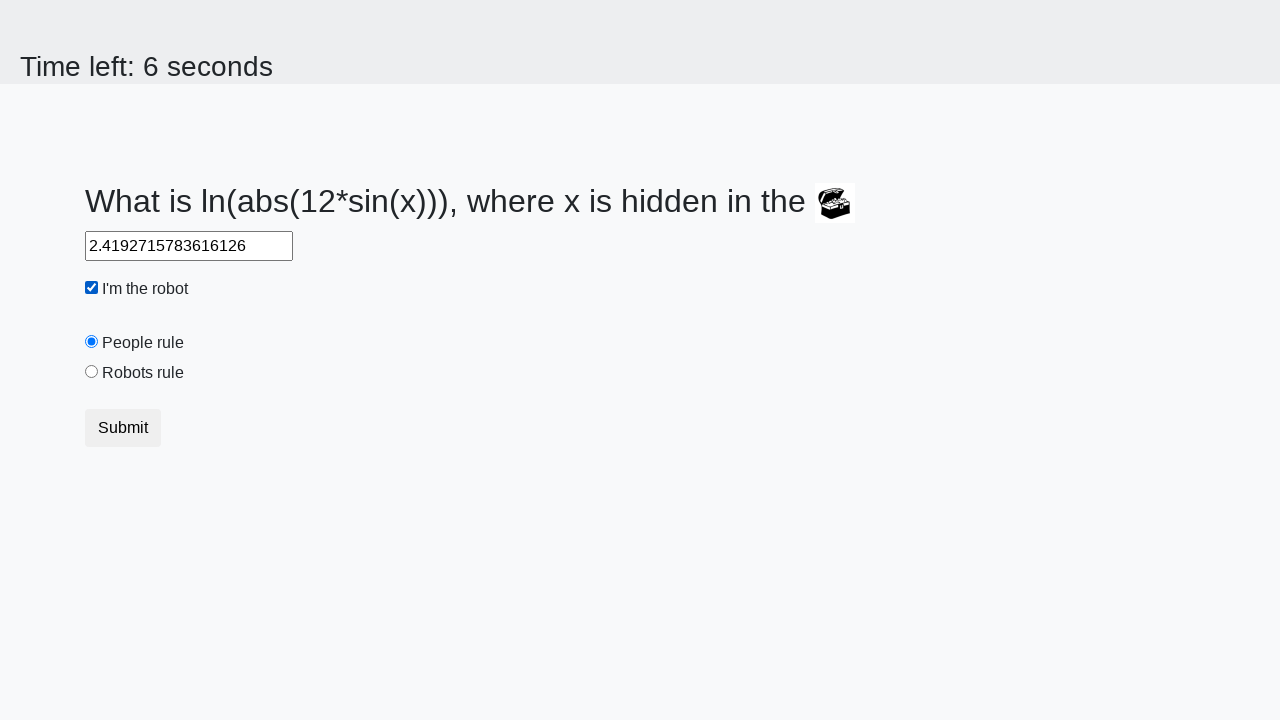

Checked robots rule checkbox at (92, 372) on #robotsRule
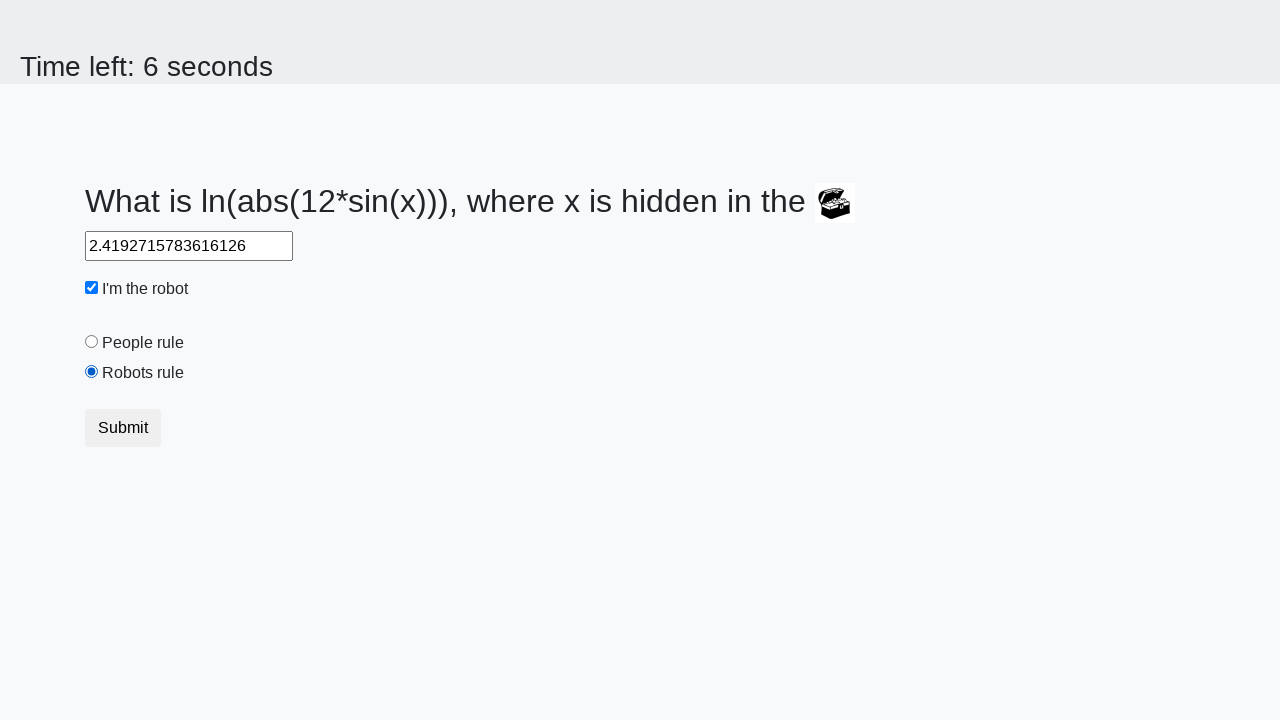

Clicked submit button to submit form at (123, 428) on button.btn
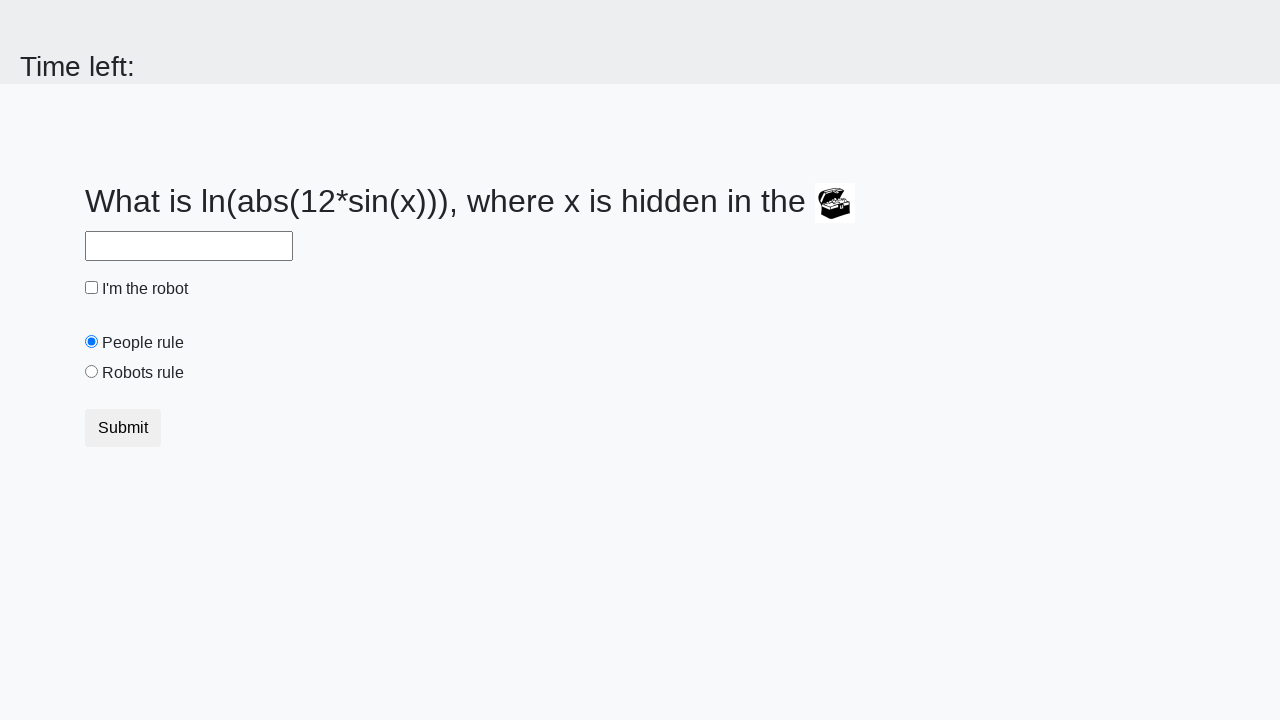

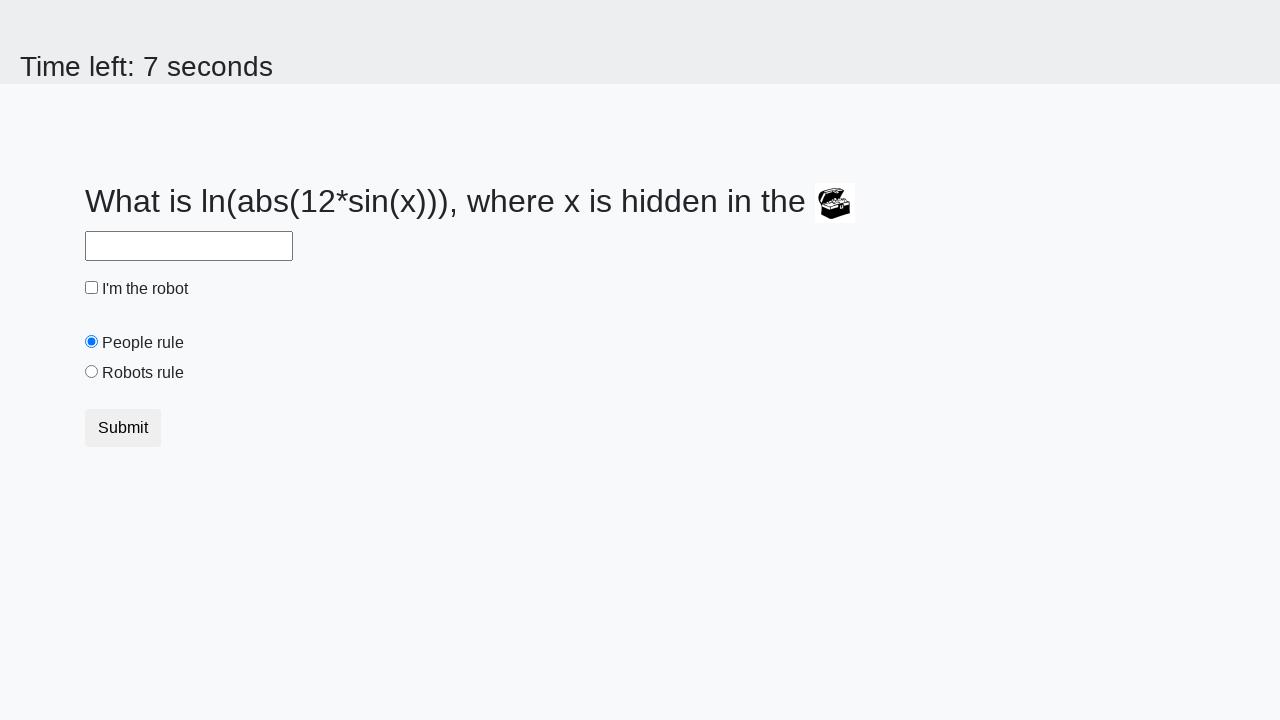